Verifies that the login page displays the correct "Remember me on this computer" label and "Forgot your password?" link text elements.

Starting URL: https://login1.nextbasecrm.com/

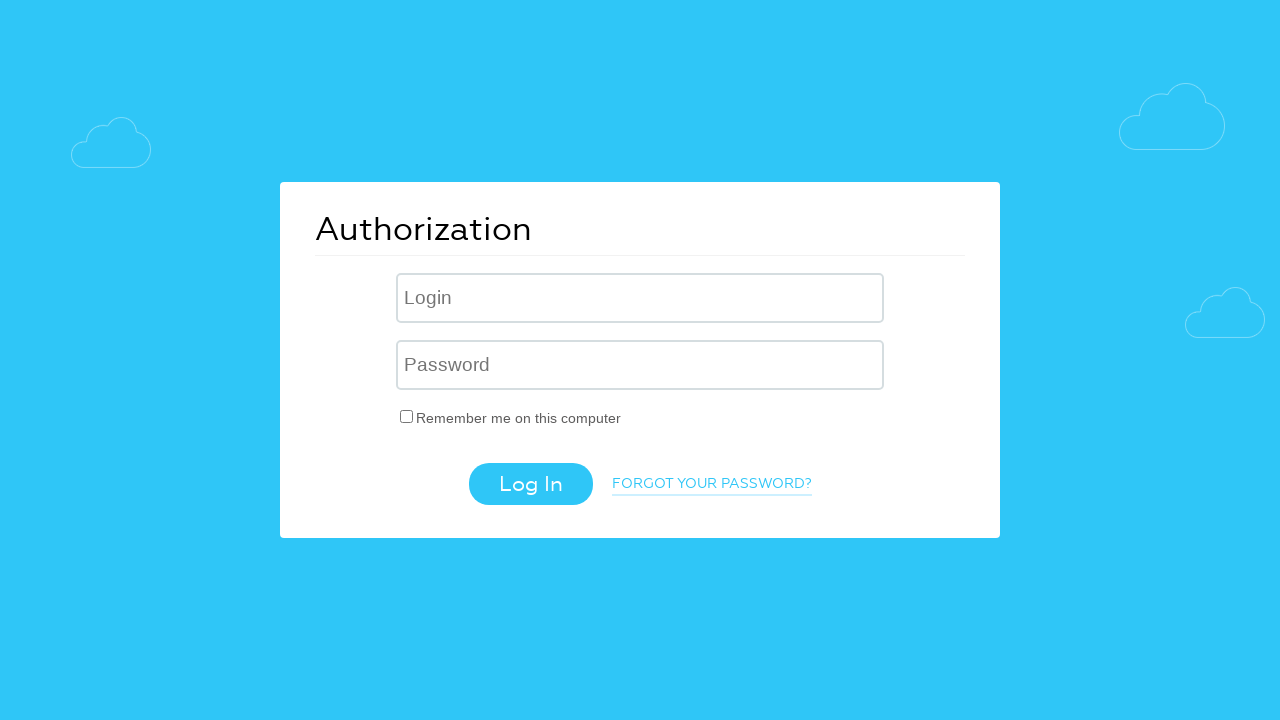

Navigated to login page
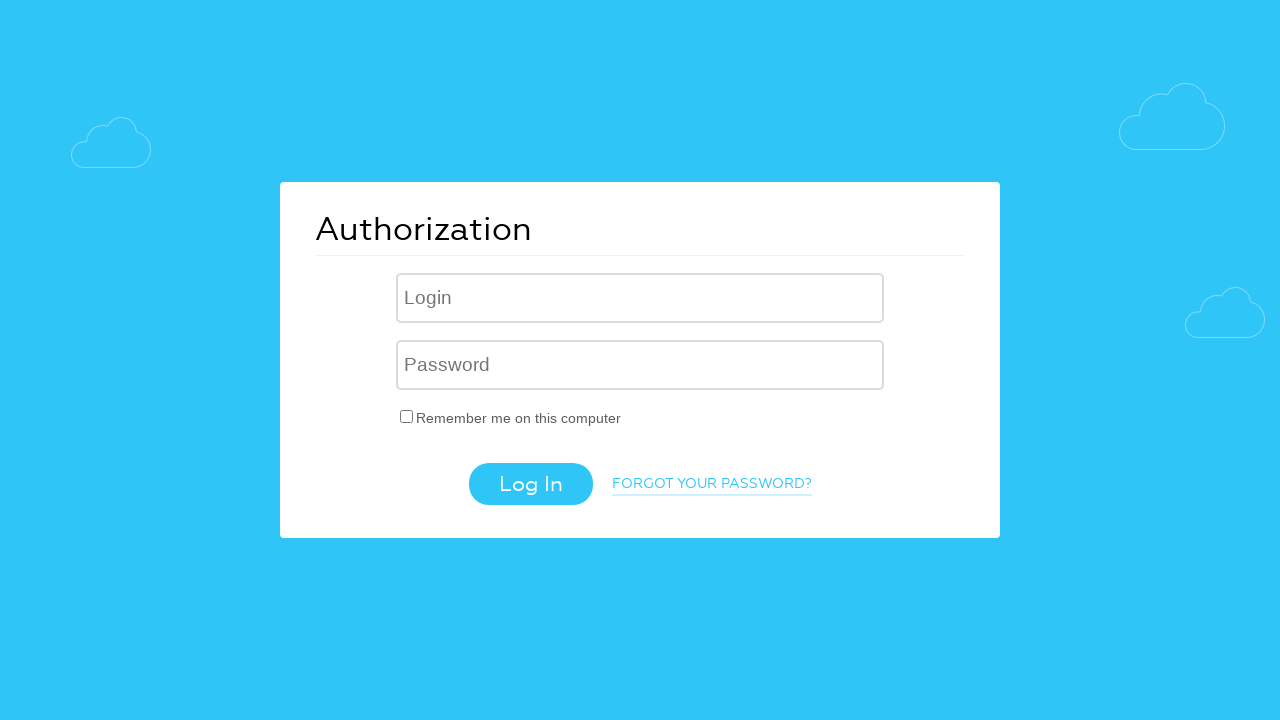

Located 'Remember me on this computer' label element
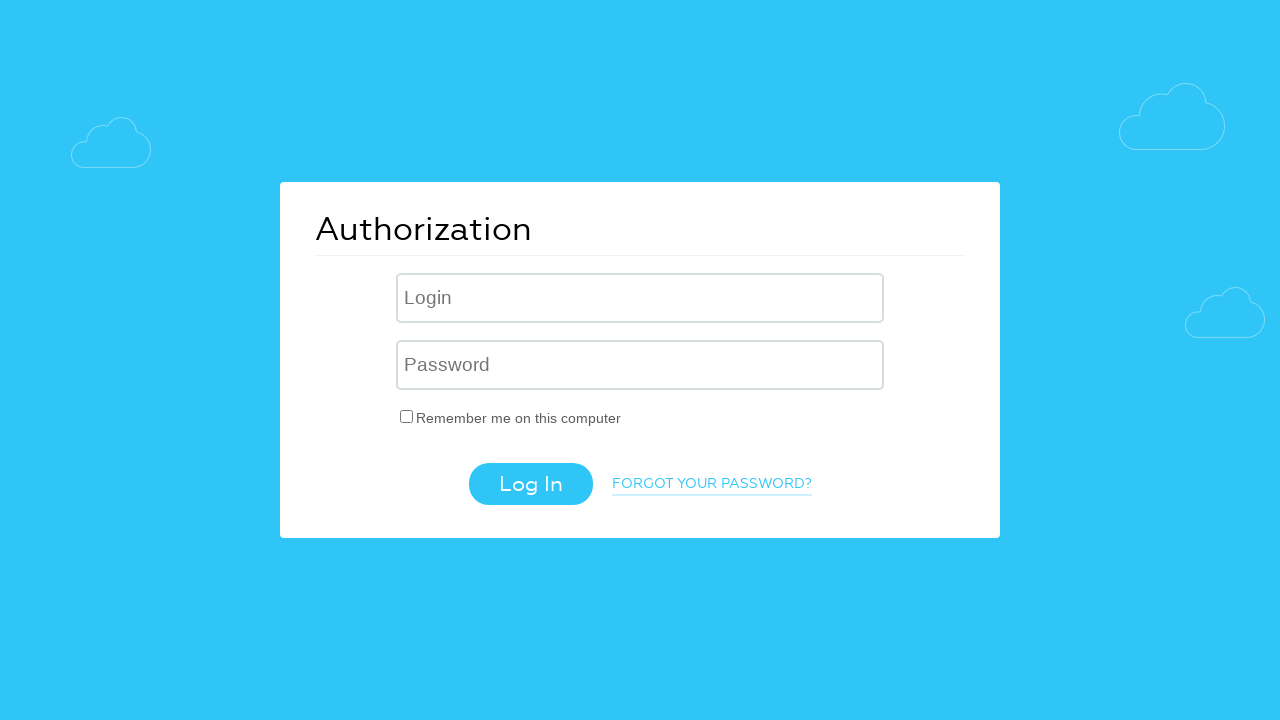

Waited for 'Remember me on this computer' label to be visible
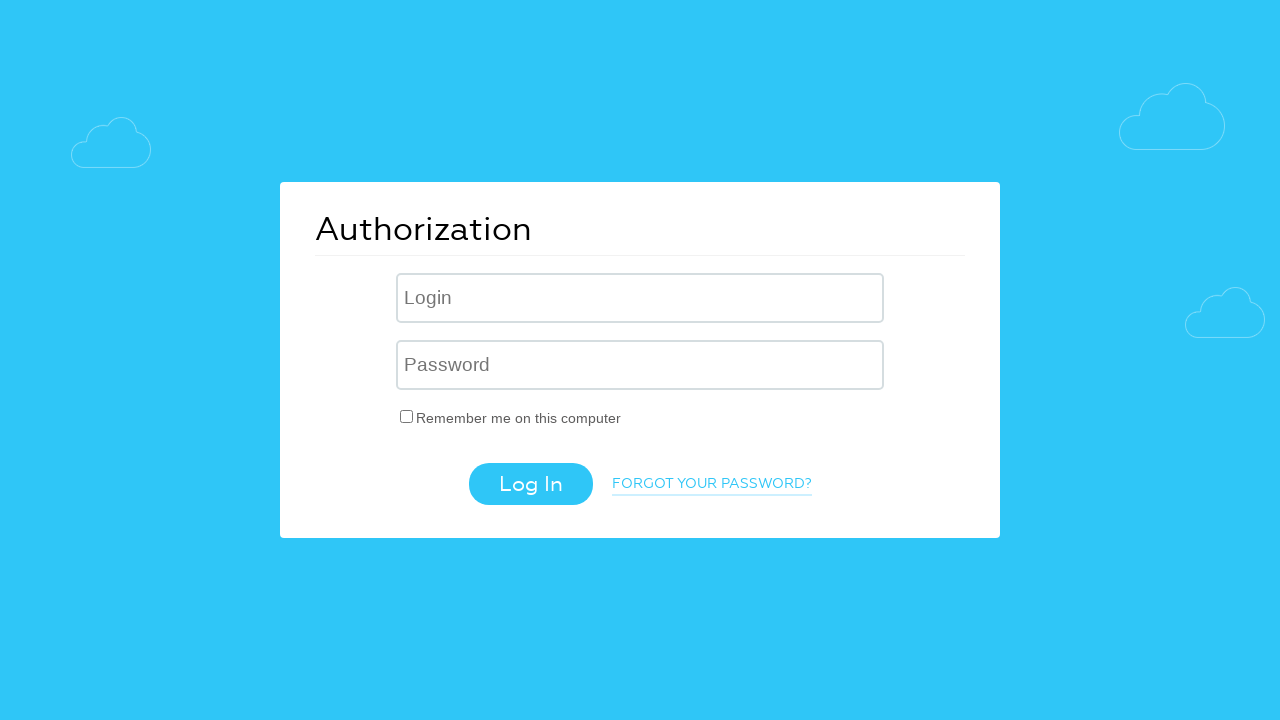

Retrieved text content of 'Remember me' label: 'Remember me on this computer'
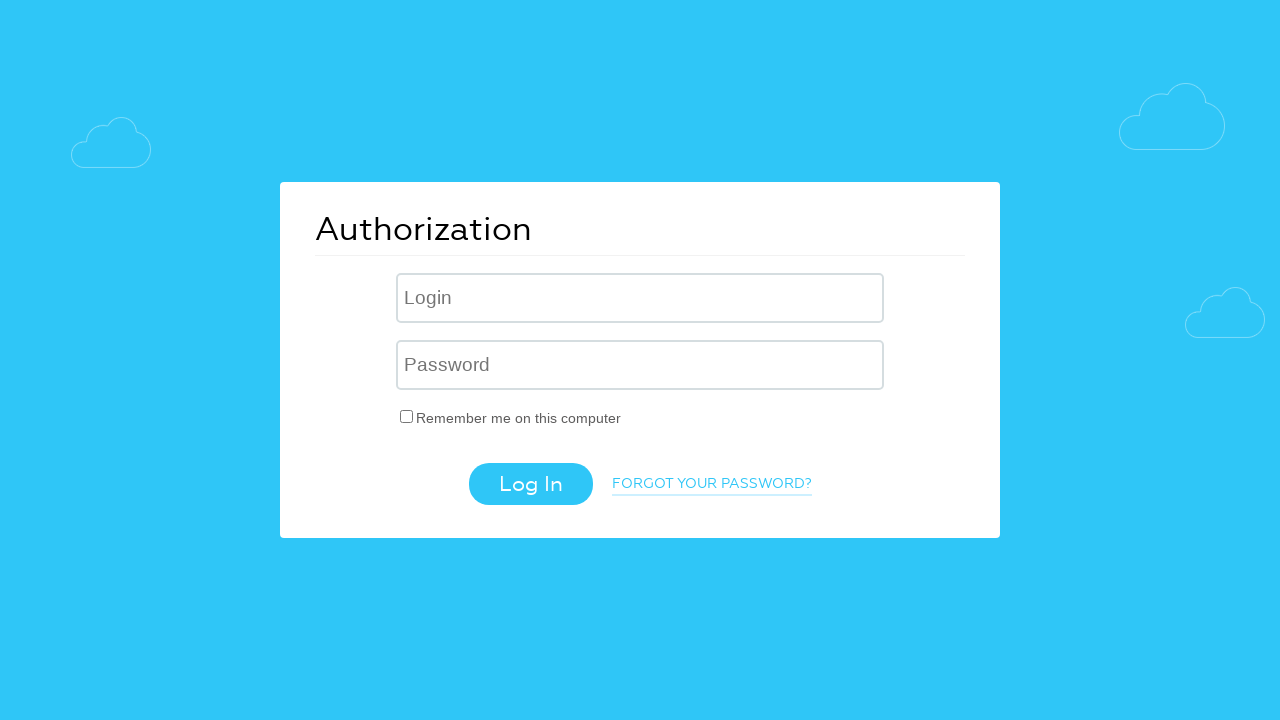

Verified 'Remember me on this computer' label text matches expected value
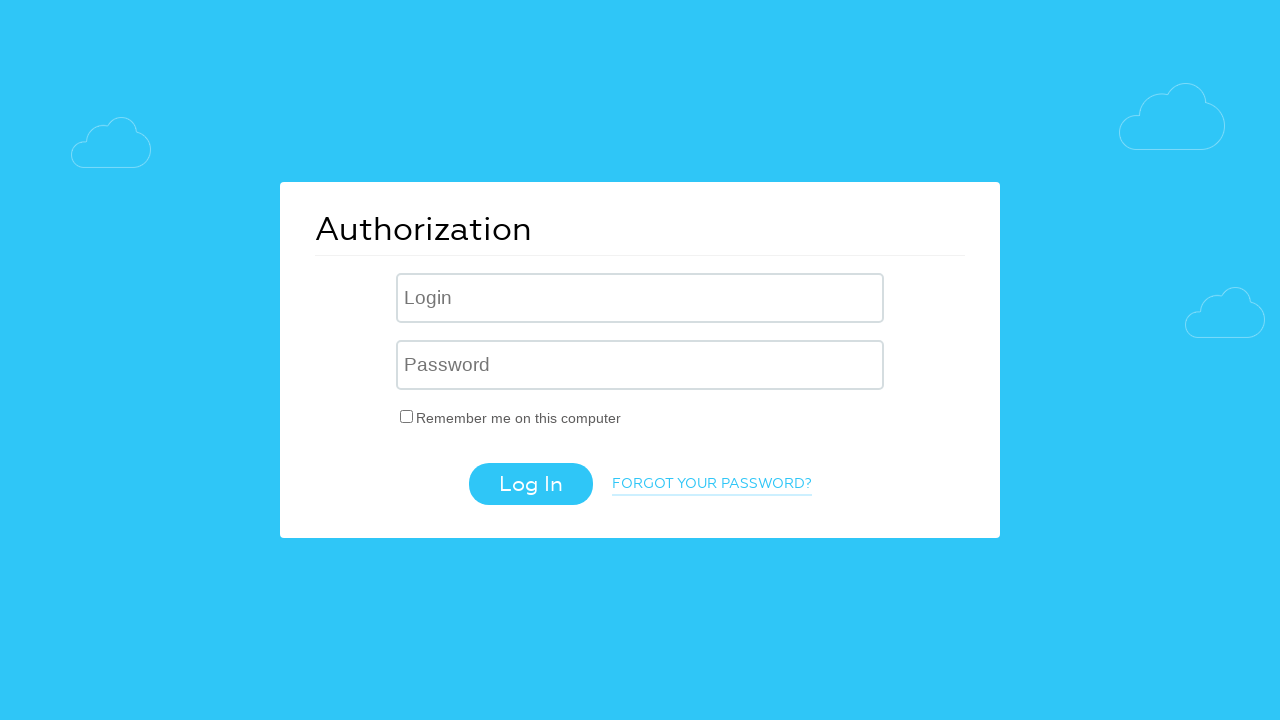

Located 'Forgot your password?' link element
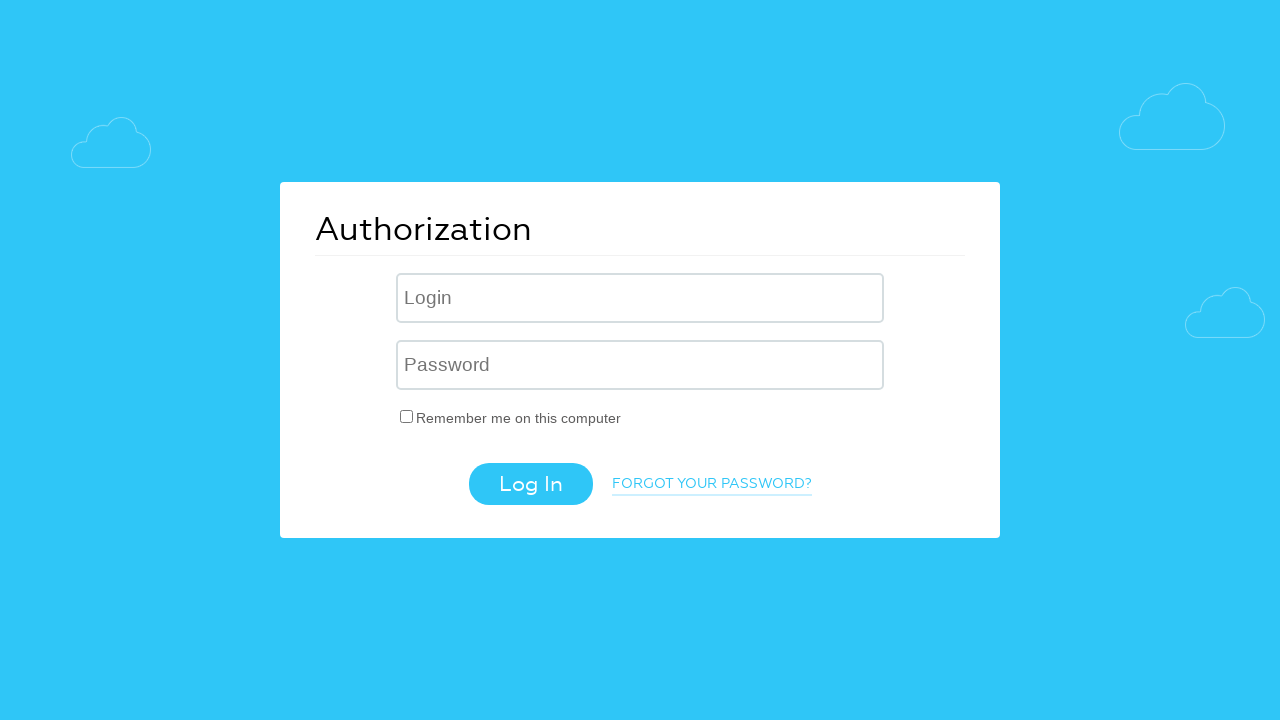

Waited for 'Forgot your password?' link to be visible
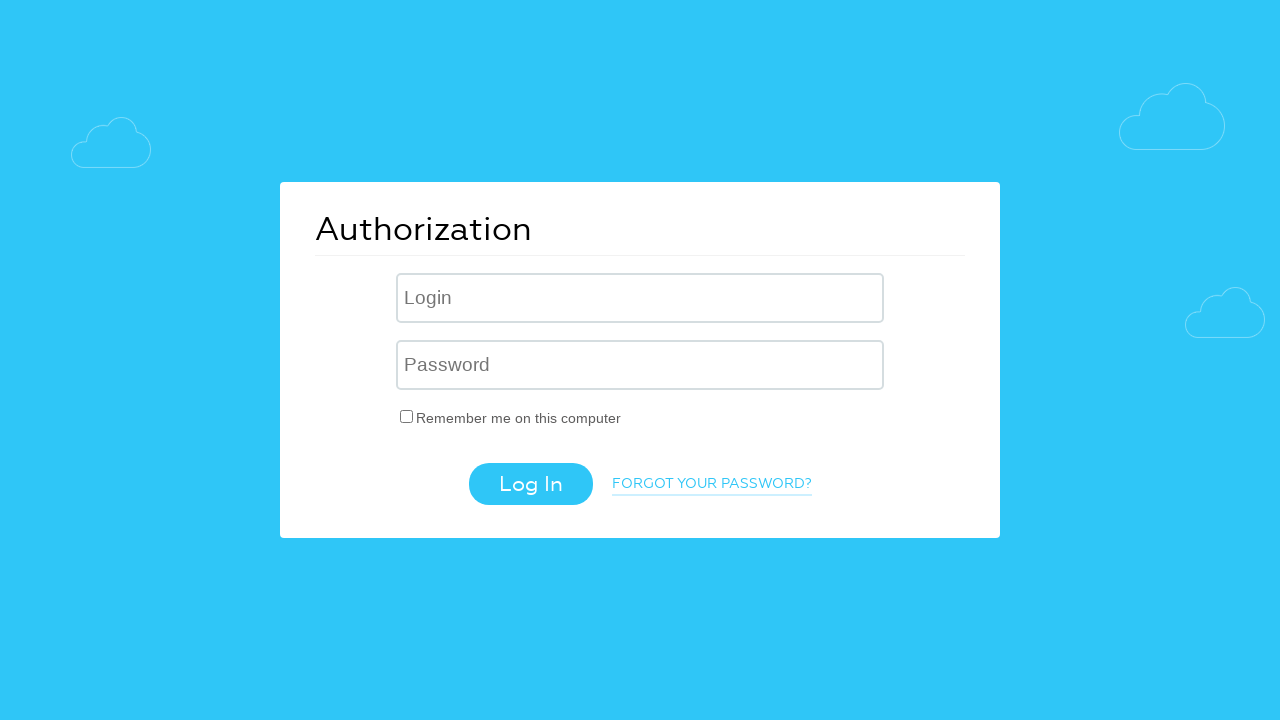

Retrieved text content of 'Forgot your password?' link: 'Forgot your password?'
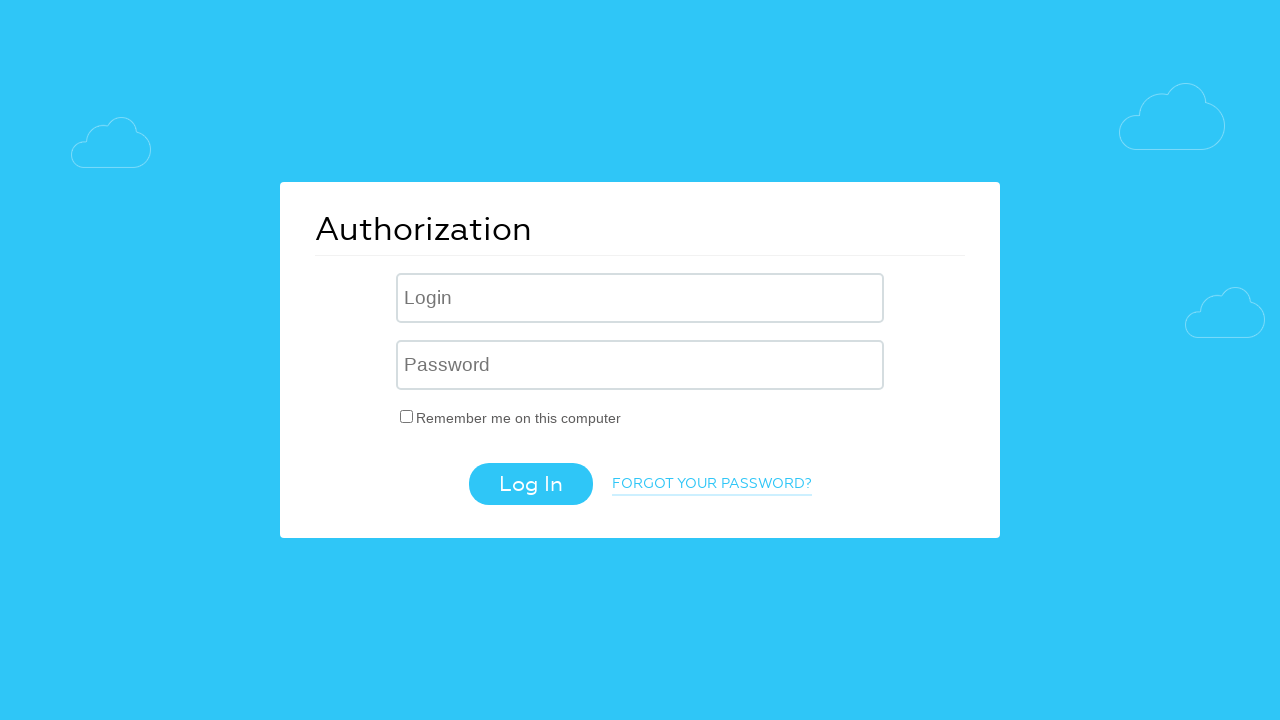

Verified 'Forgot your password?' link text matches expected value (case-insensitive)
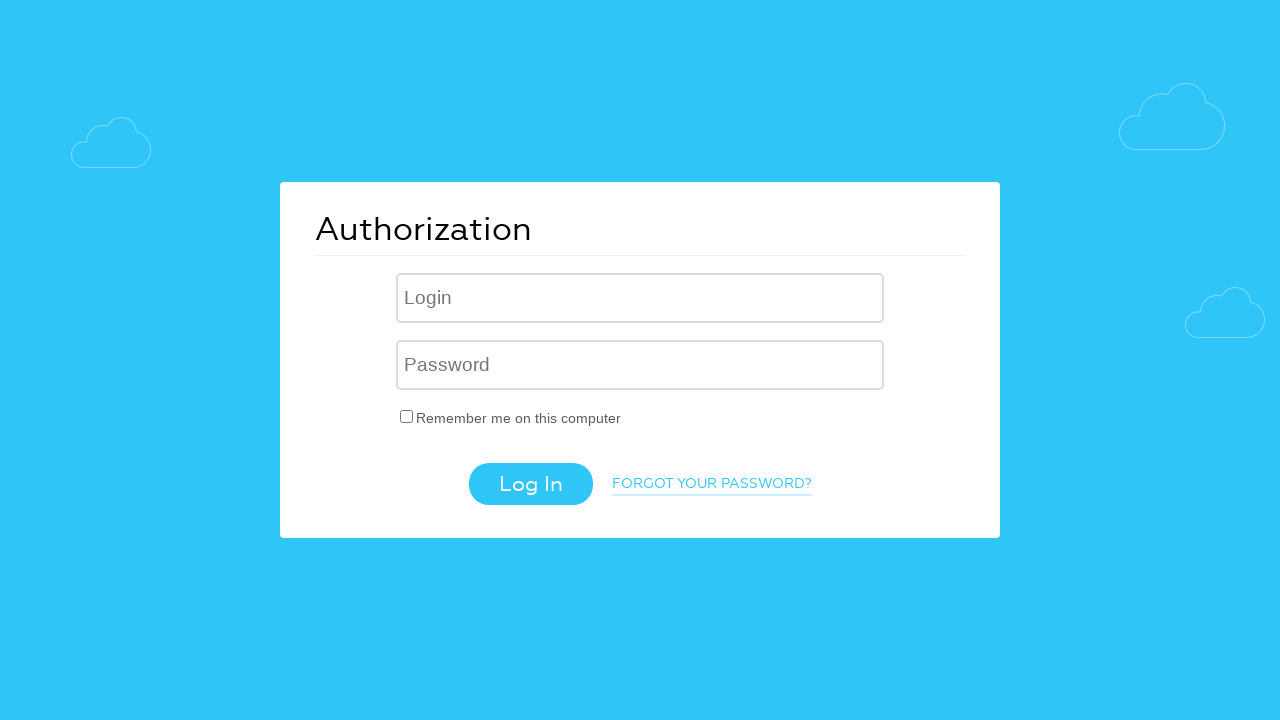

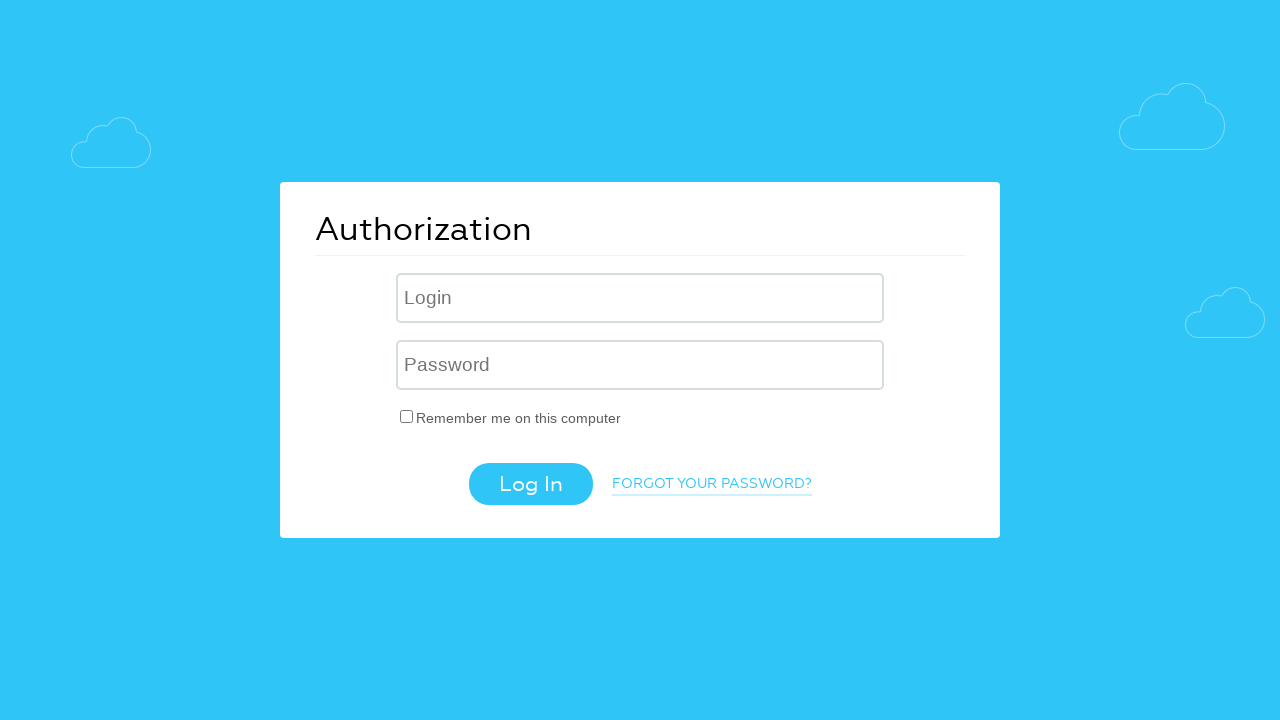